Tests dynamic control functionality by toggling the enabled state of a text field and verifying its state changes

Starting URL: https://v1.training-support.net/selenium/dynamic-controls

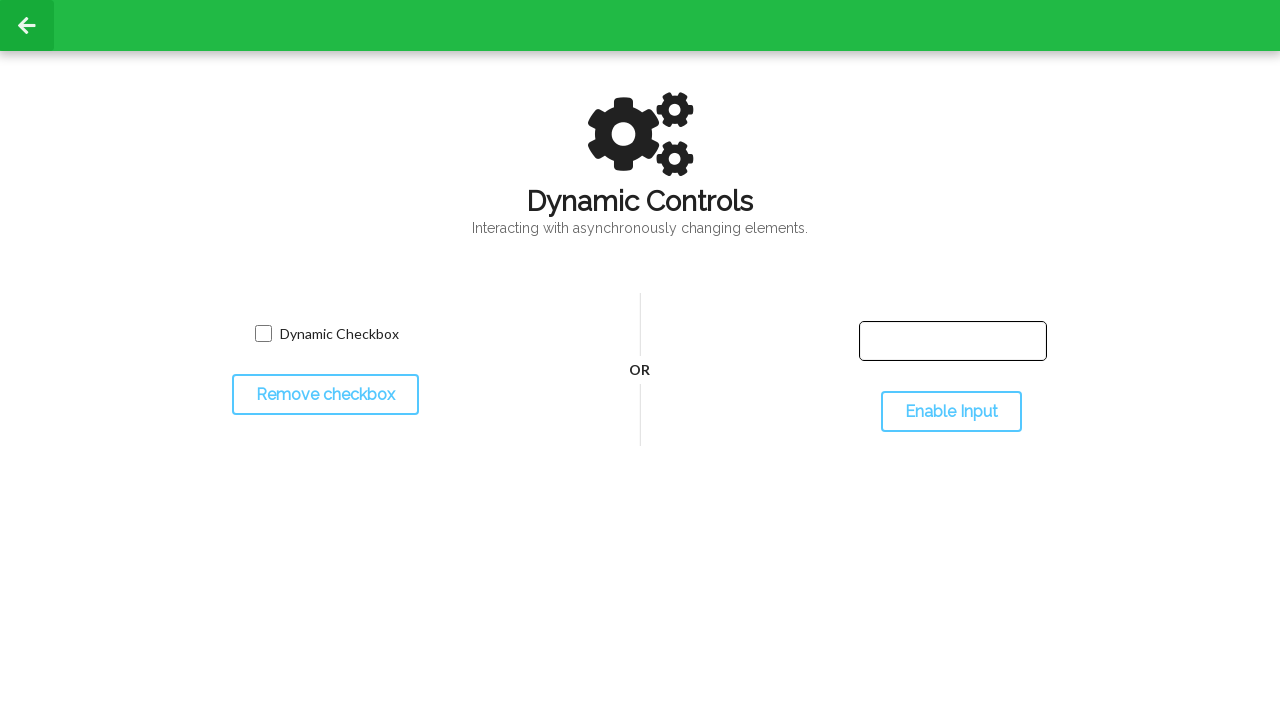

Located the text field element with ID 'input-text'
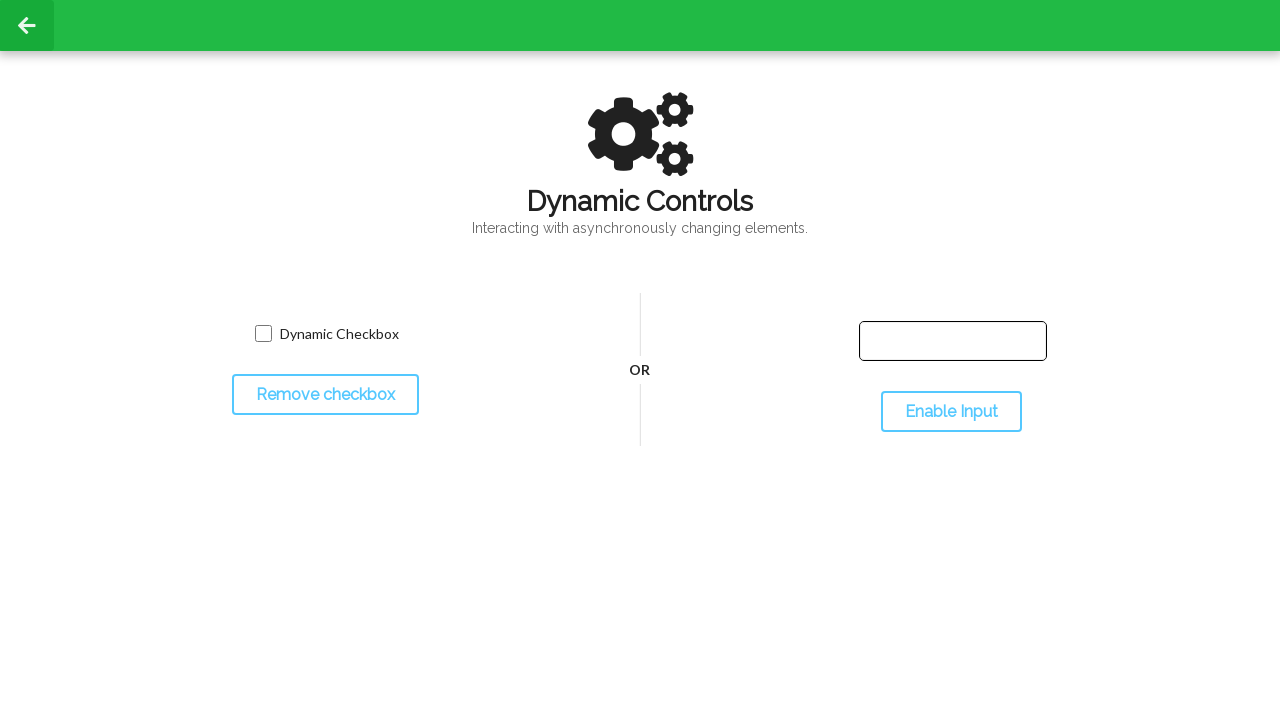

Checked initial enabled state of text field: False
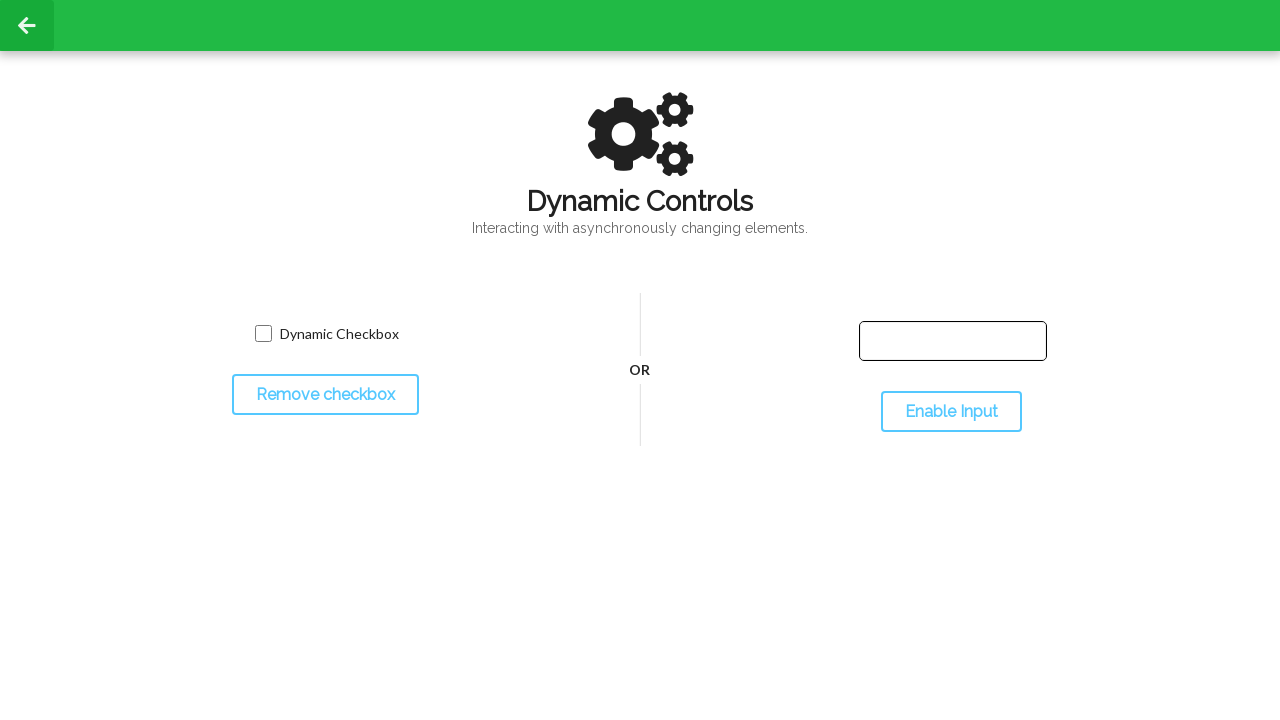

Clicked the toggle button to change text field enabled state at (951, 412) on #toggleInput
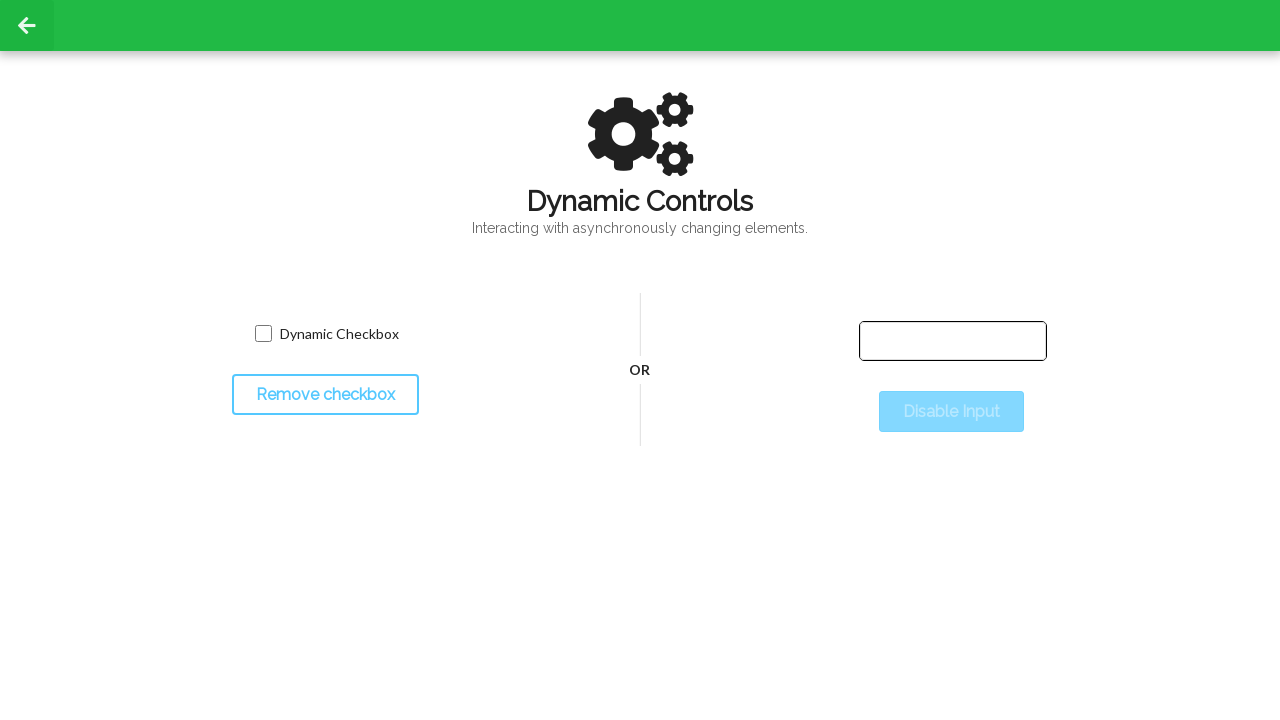

Waited 500ms for state change to complete
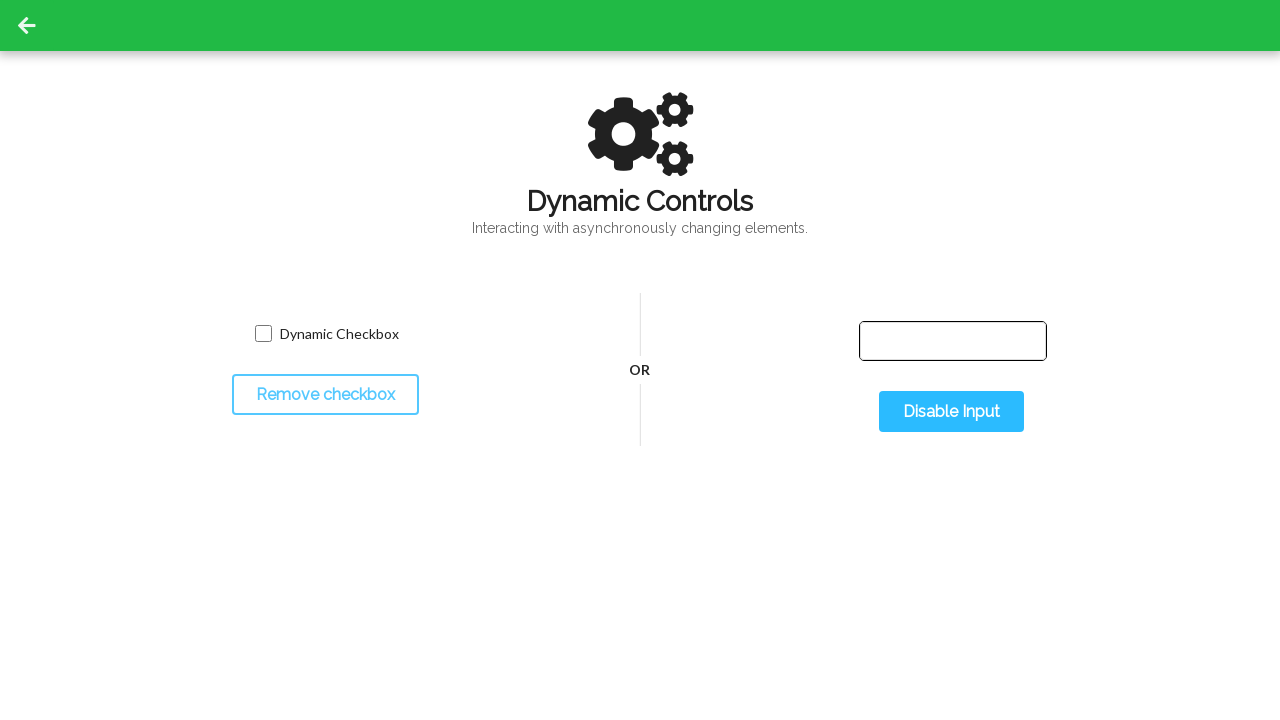

Checked enabled state of text field after toggle: True
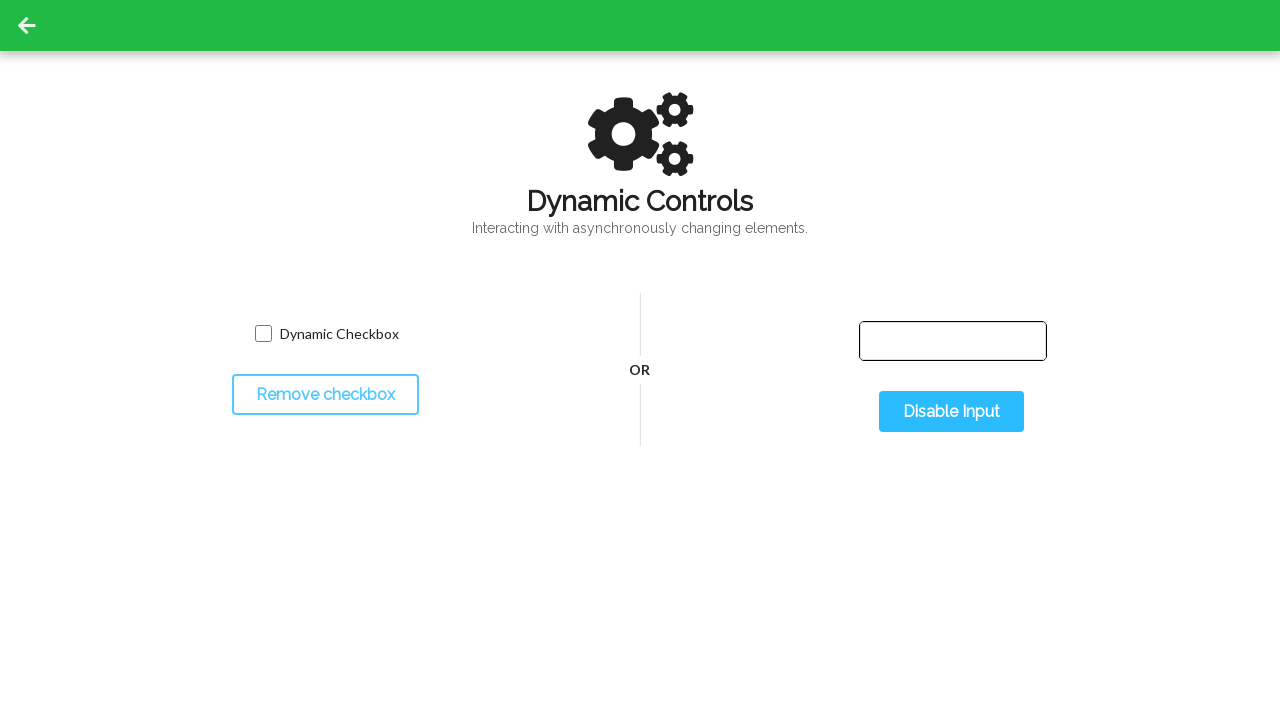

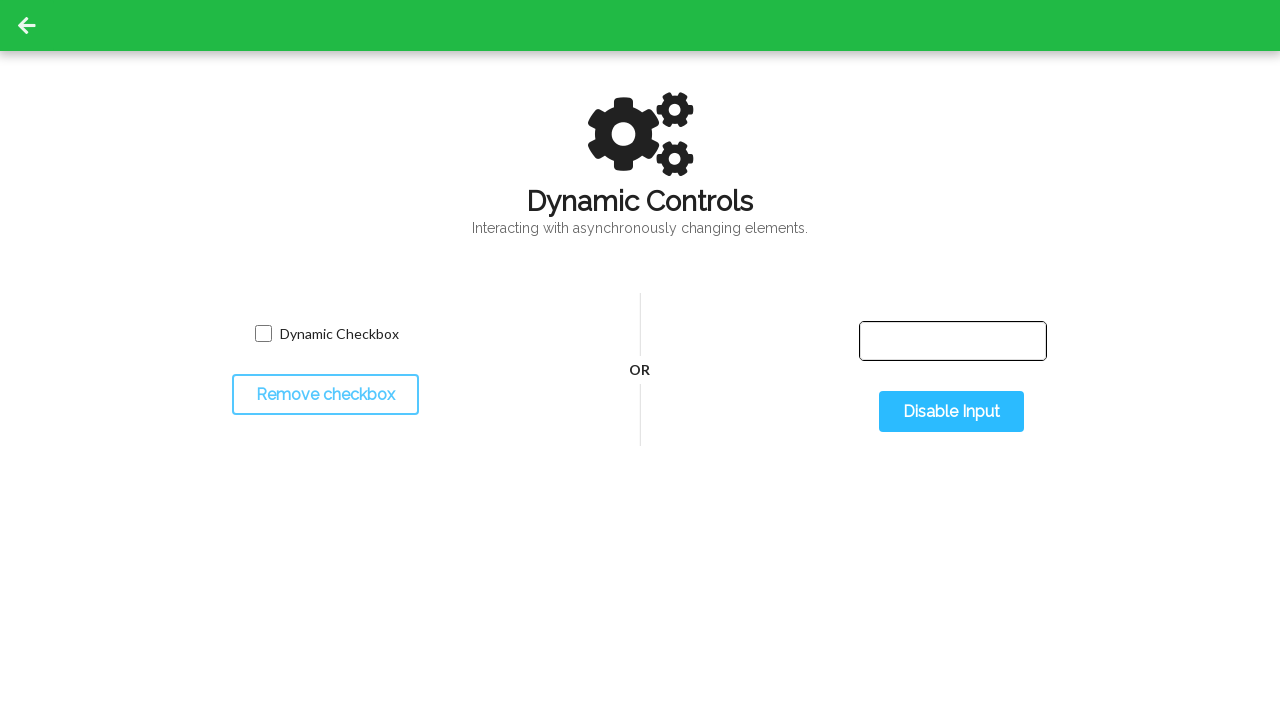